Tests dynamic loading Example 2 where an element is rendered after clicking Start button and waiting for the loader to complete.

Starting URL: https://the-internet.herokuapp.com/dynamic_loading

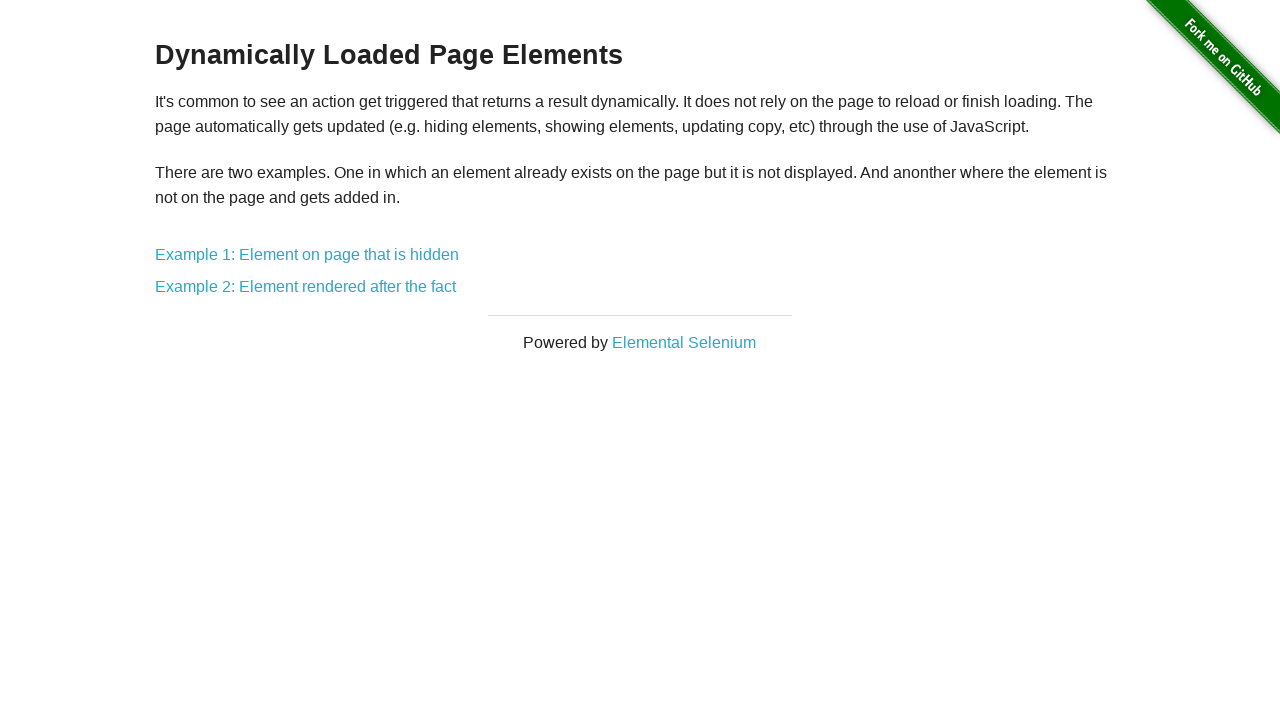

Clicked on 'Example 2: Element rendered after the fact' link at (306, 287) on xpath=//a[normalize-space()='Example 2: Element rendered after the fact']
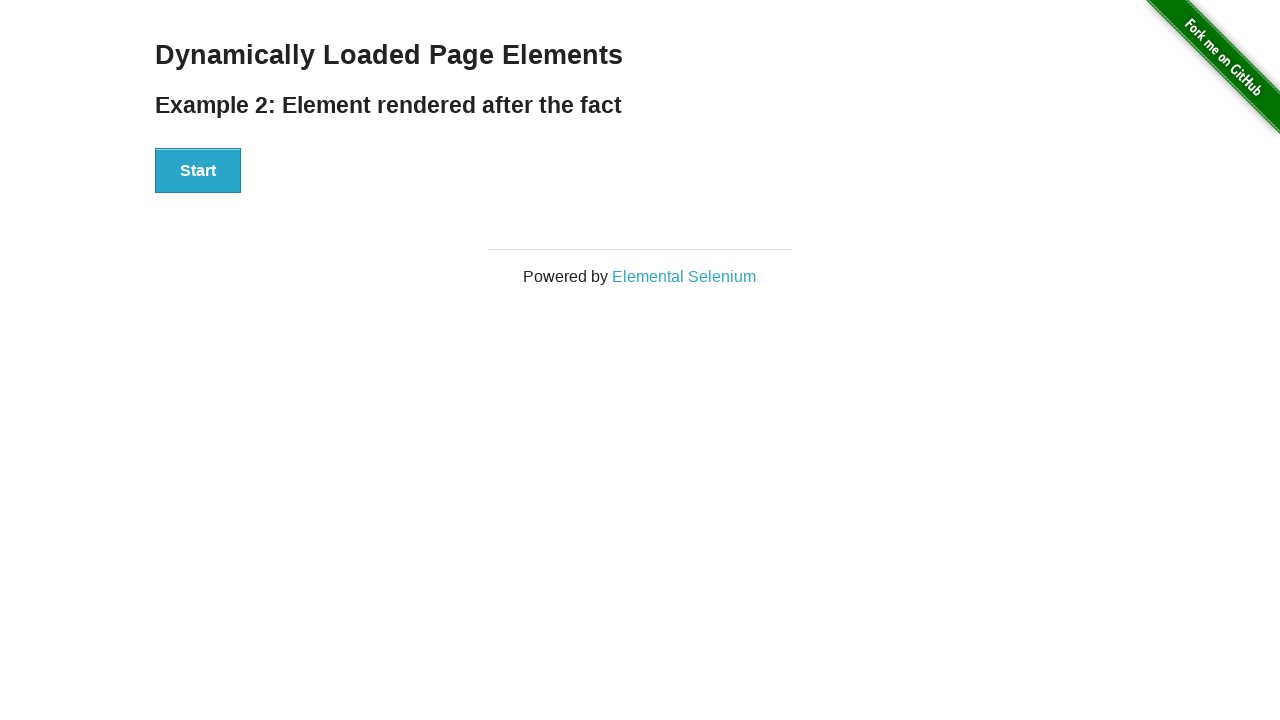

Start button became visible
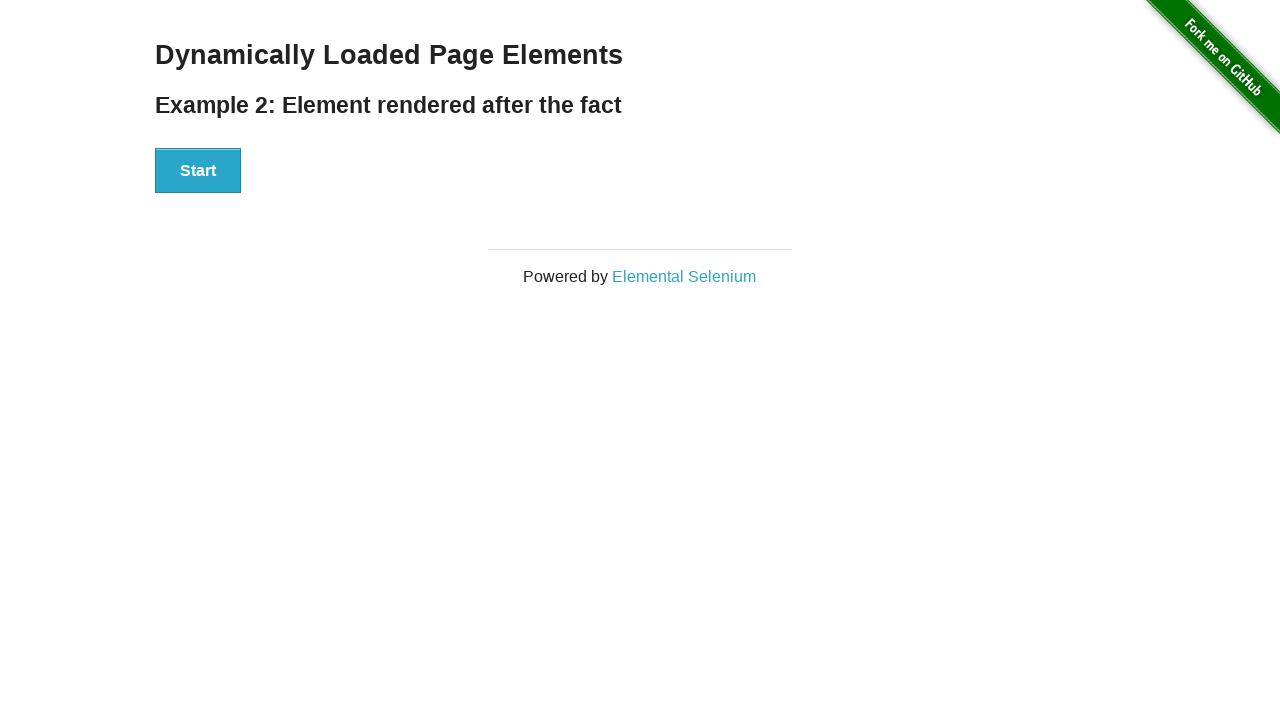

Clicked the Start button at (198, 171) on xpath=//button[normalize-space()='Start']
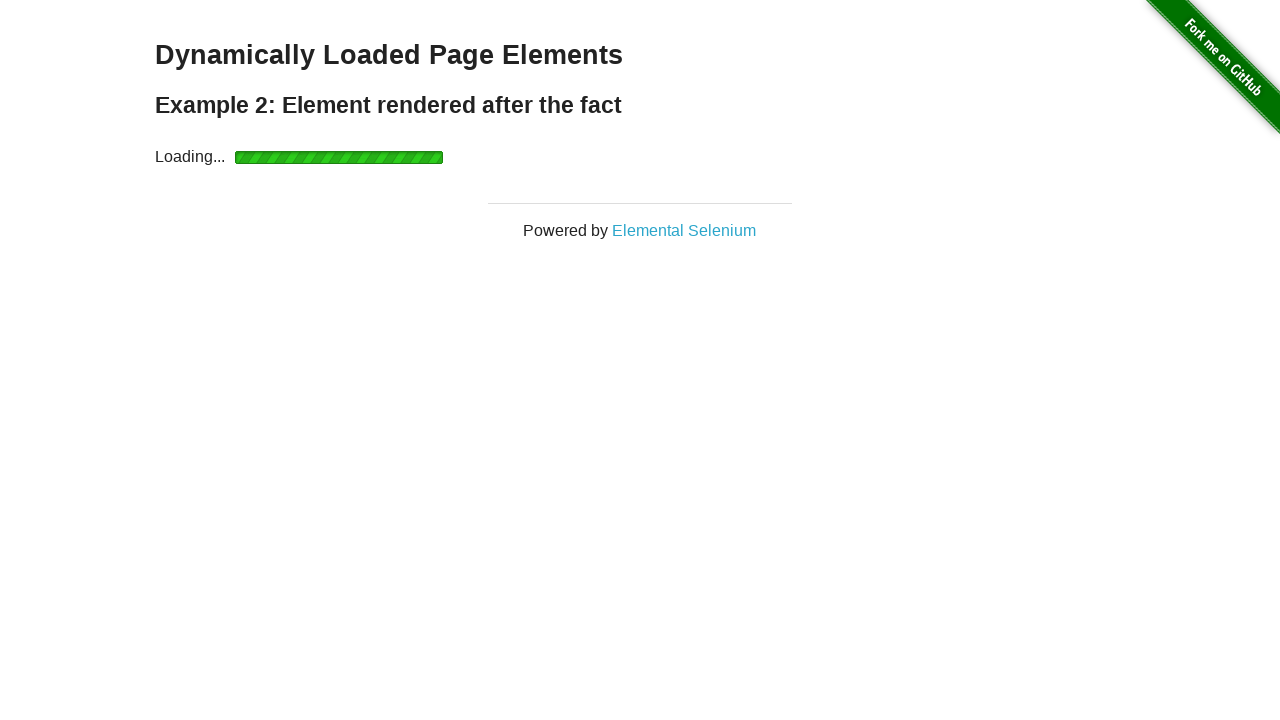

Loader appeared
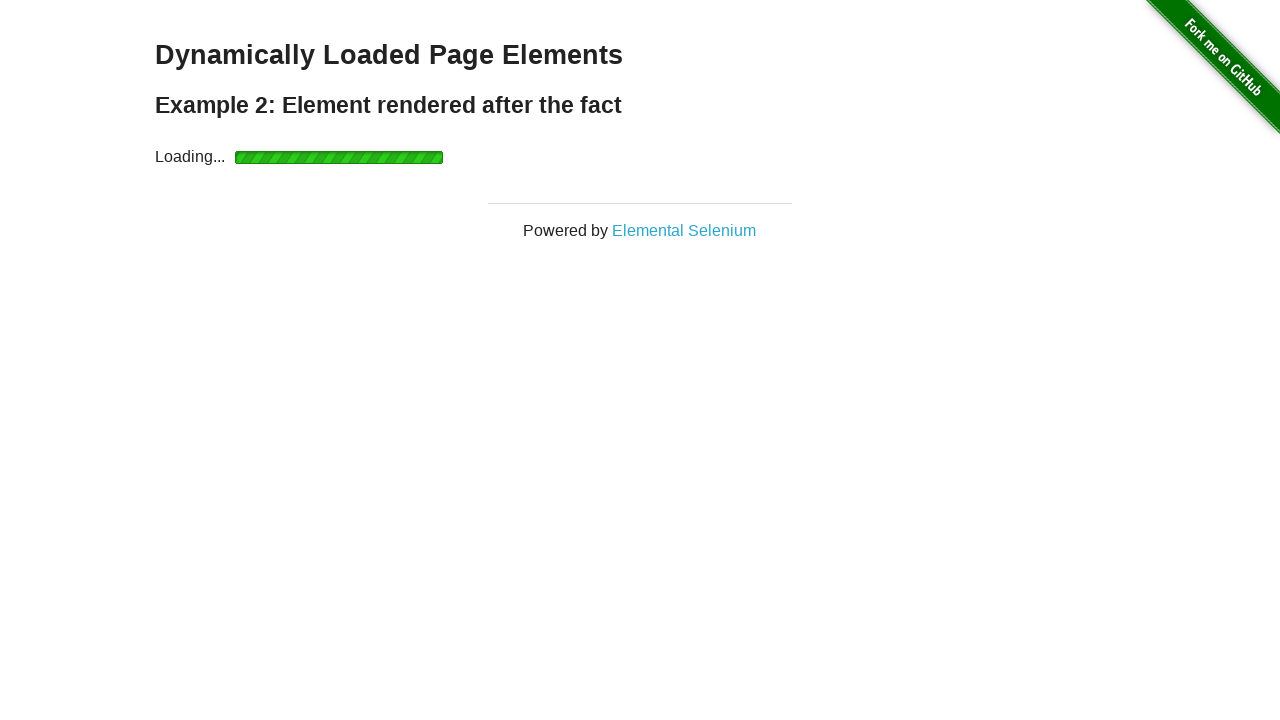

Loader disappeared after processing
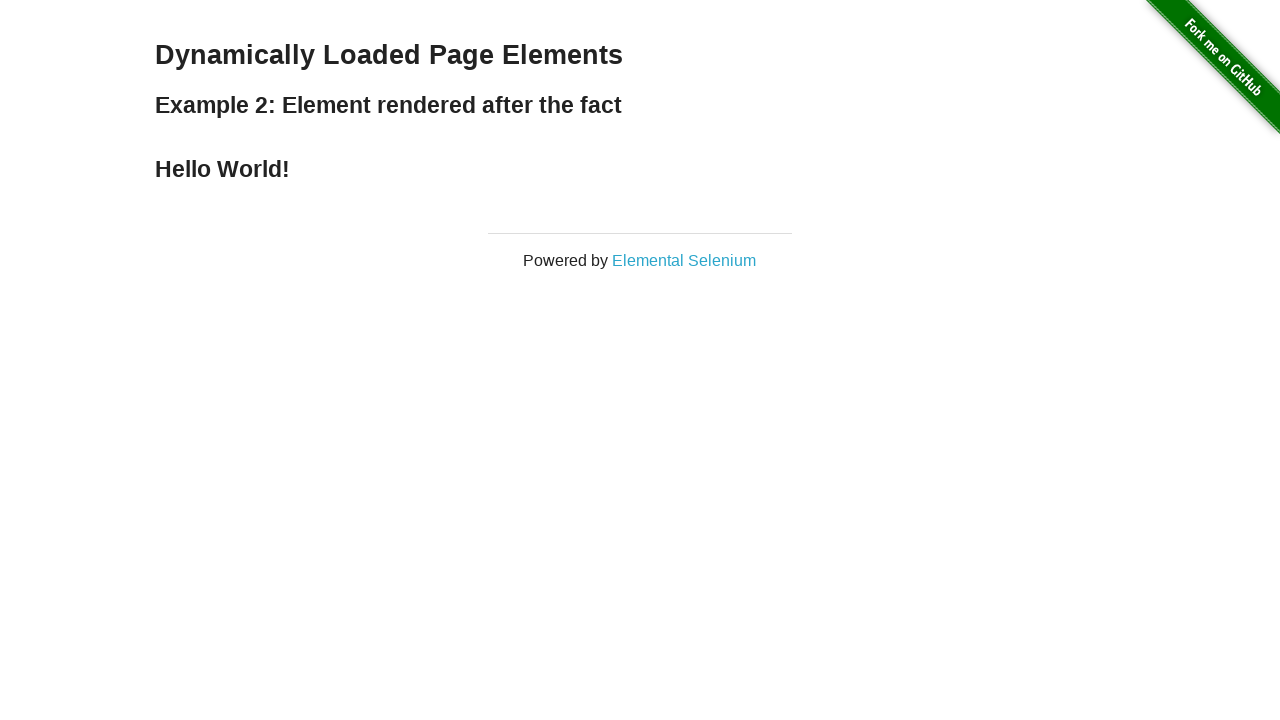

Hello World! text became visible
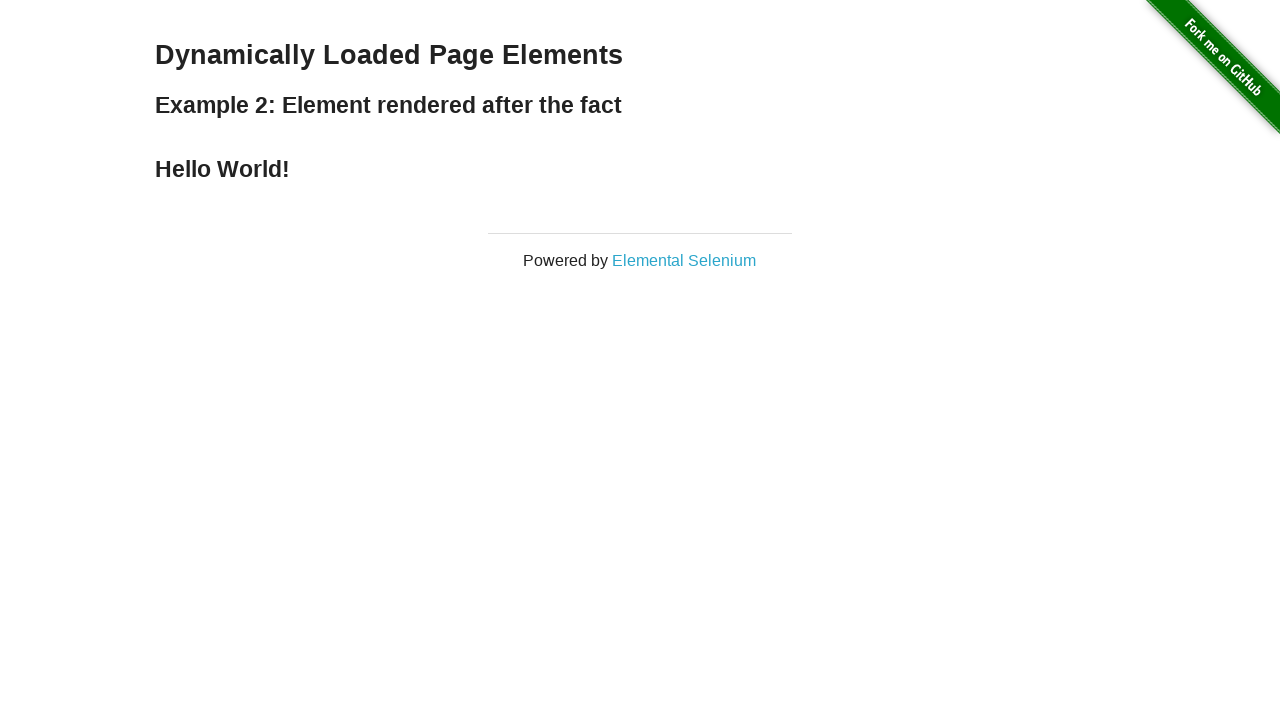

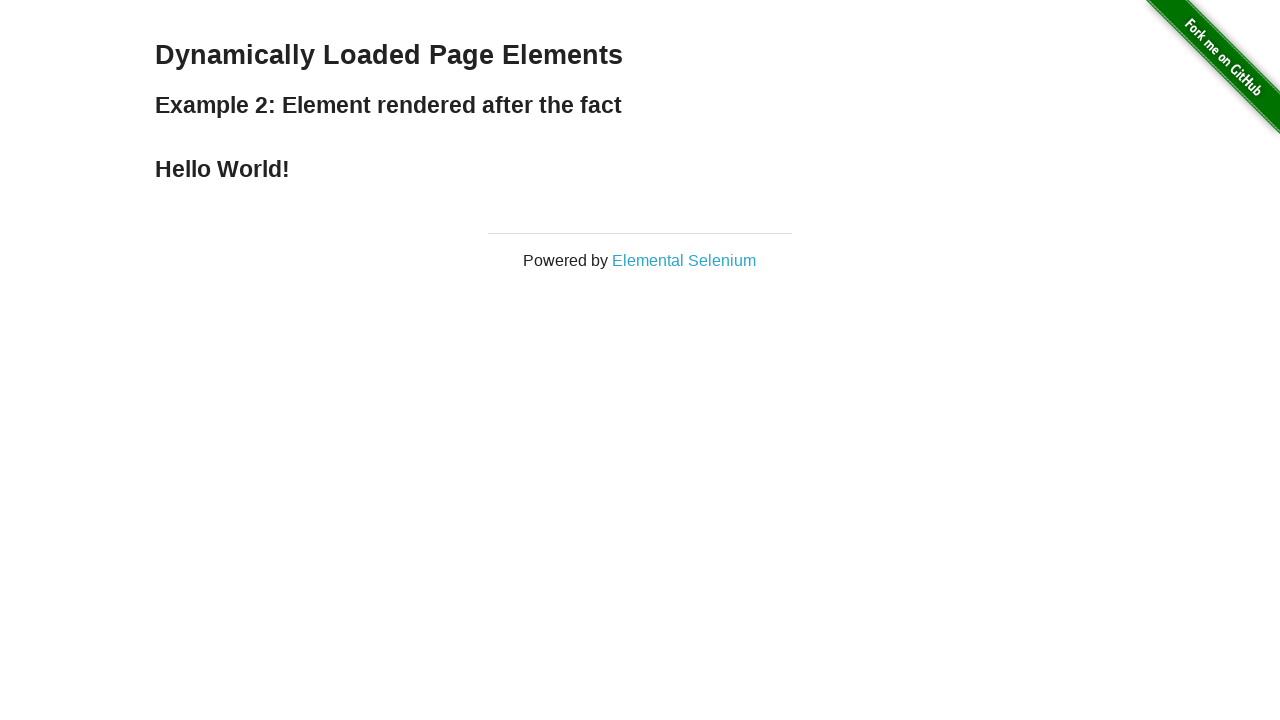